Tests product search and add to cart functionality on a grocery shopping site by searching for products containing 'ca', verifying 4 results appear, and adding specific items to cart

Starting URL: https://rahulshettyacademy.com/seleniumPractise/#/

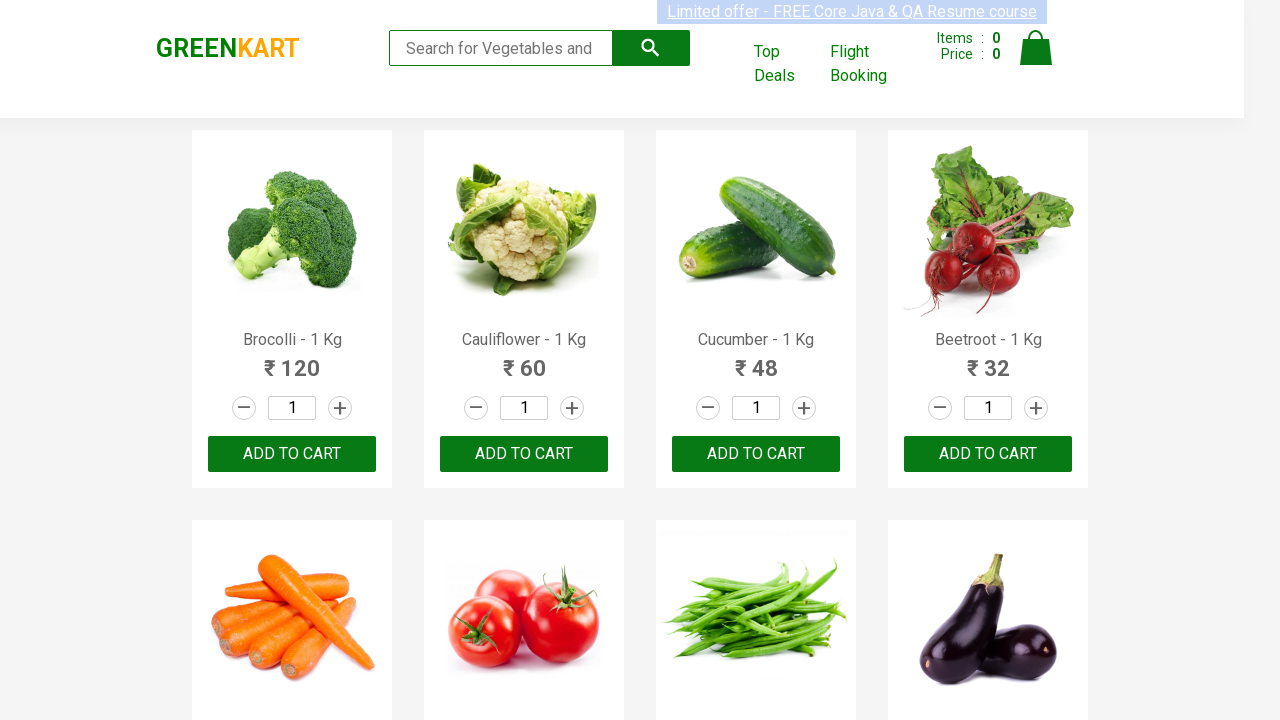

Filled search form with 'ca' on .search-form input
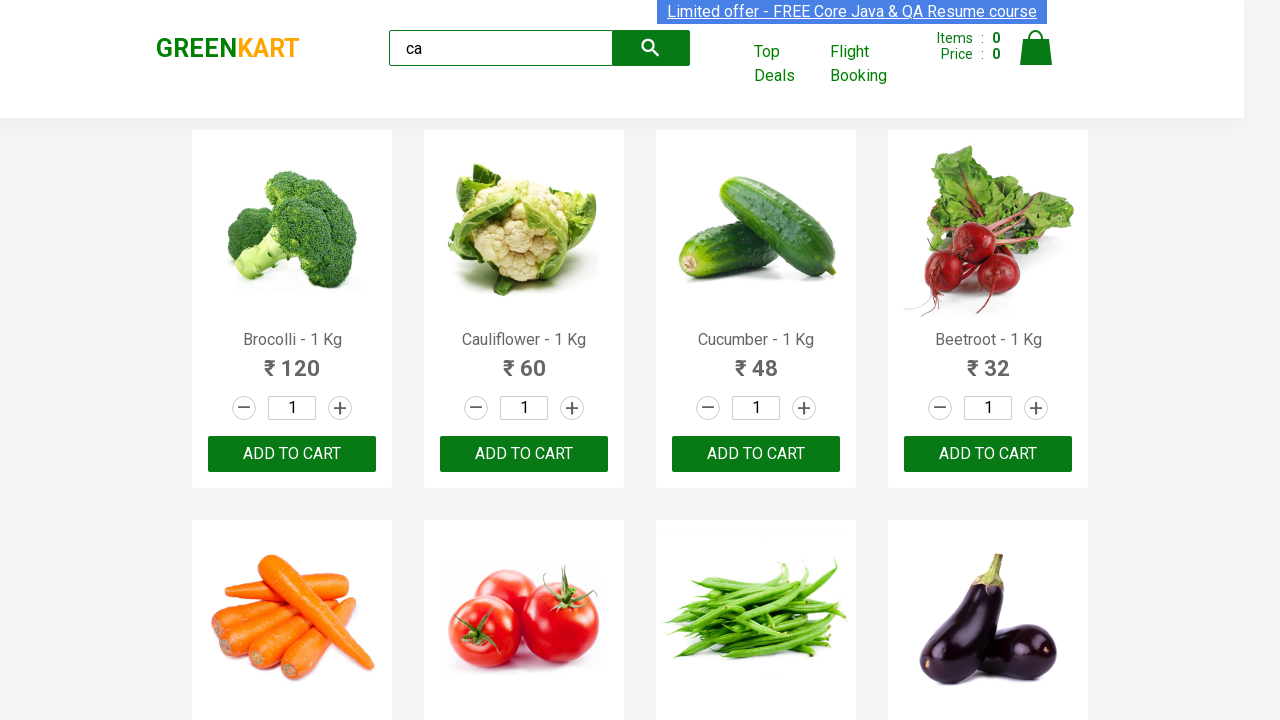

Waited 1 second for search results to filter
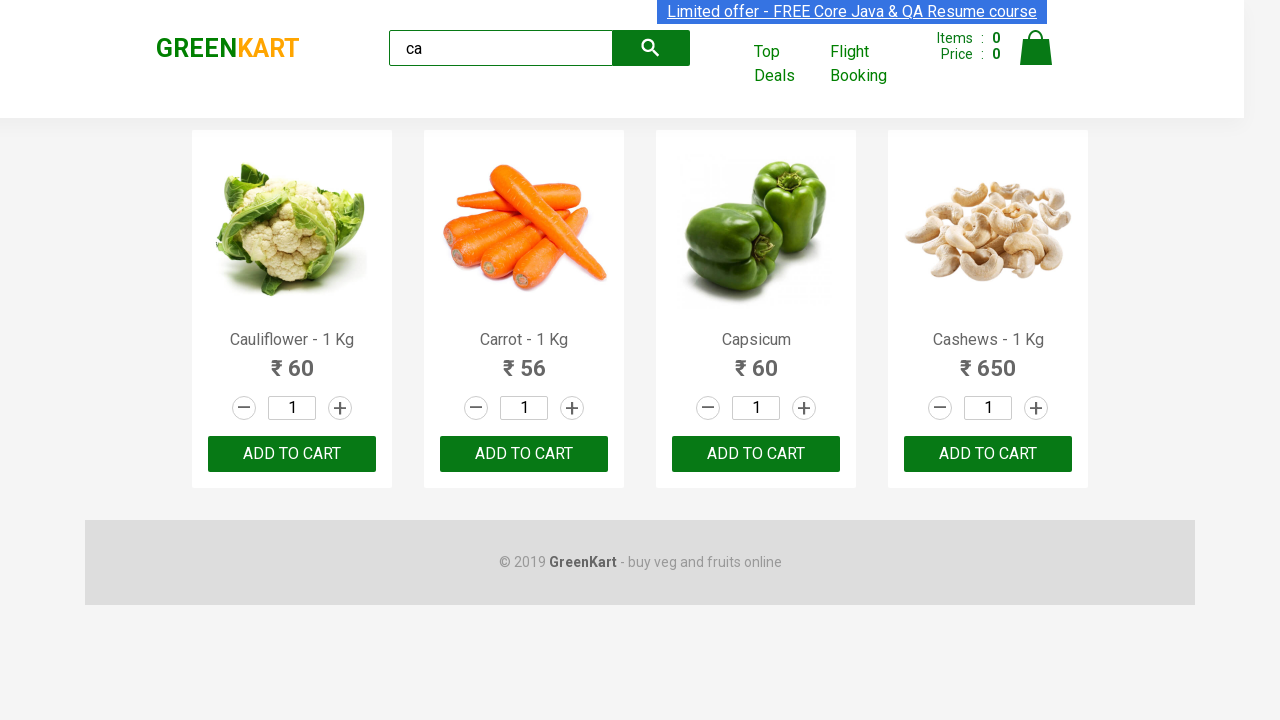

Verified that visible products are loaded
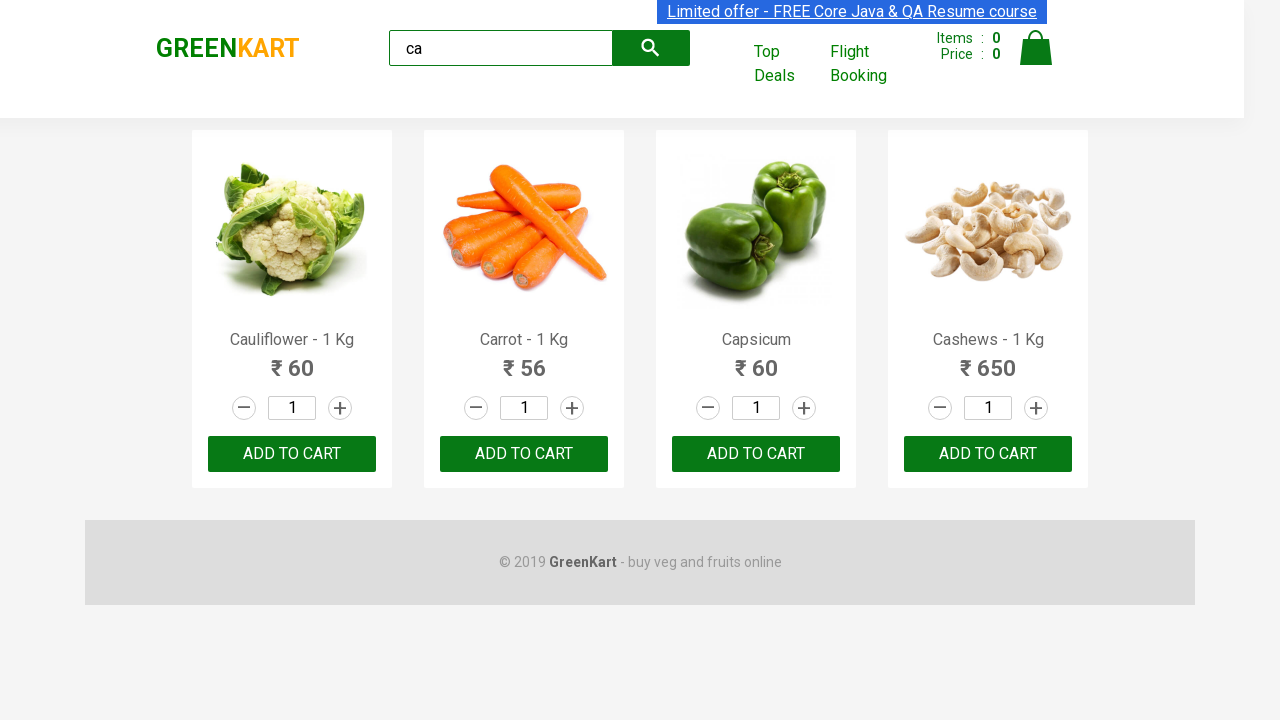

Clicked ADD TO CART button on the second product at (524, 454) on .products .product >> nth=1 >> text=ADD TO CART
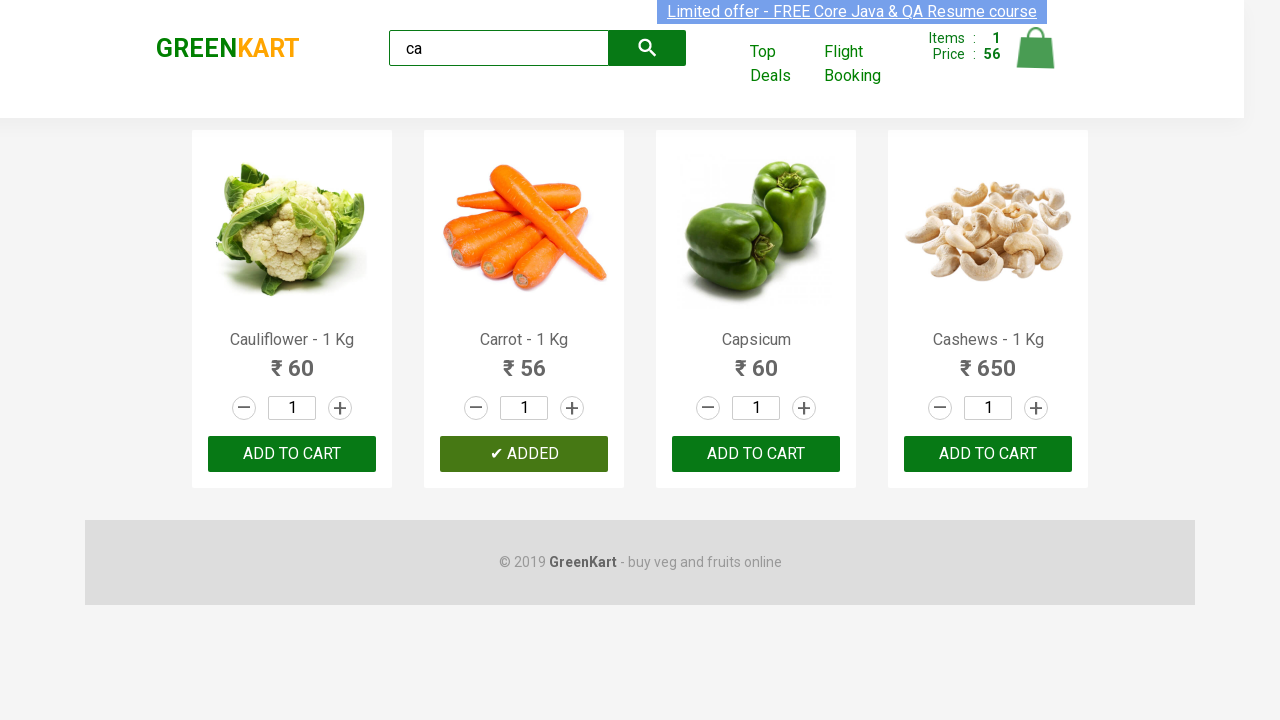

Found 4 products in search results
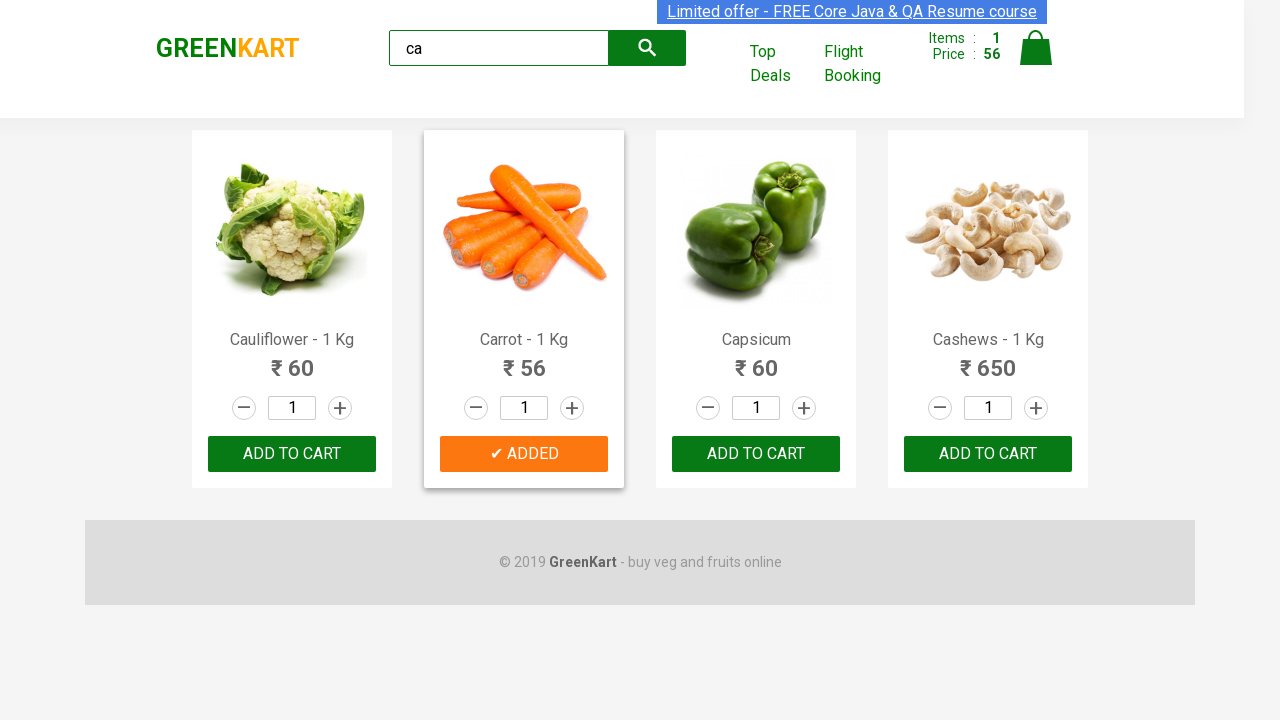

Retrieved product name: Cauliflower - 1 Kg
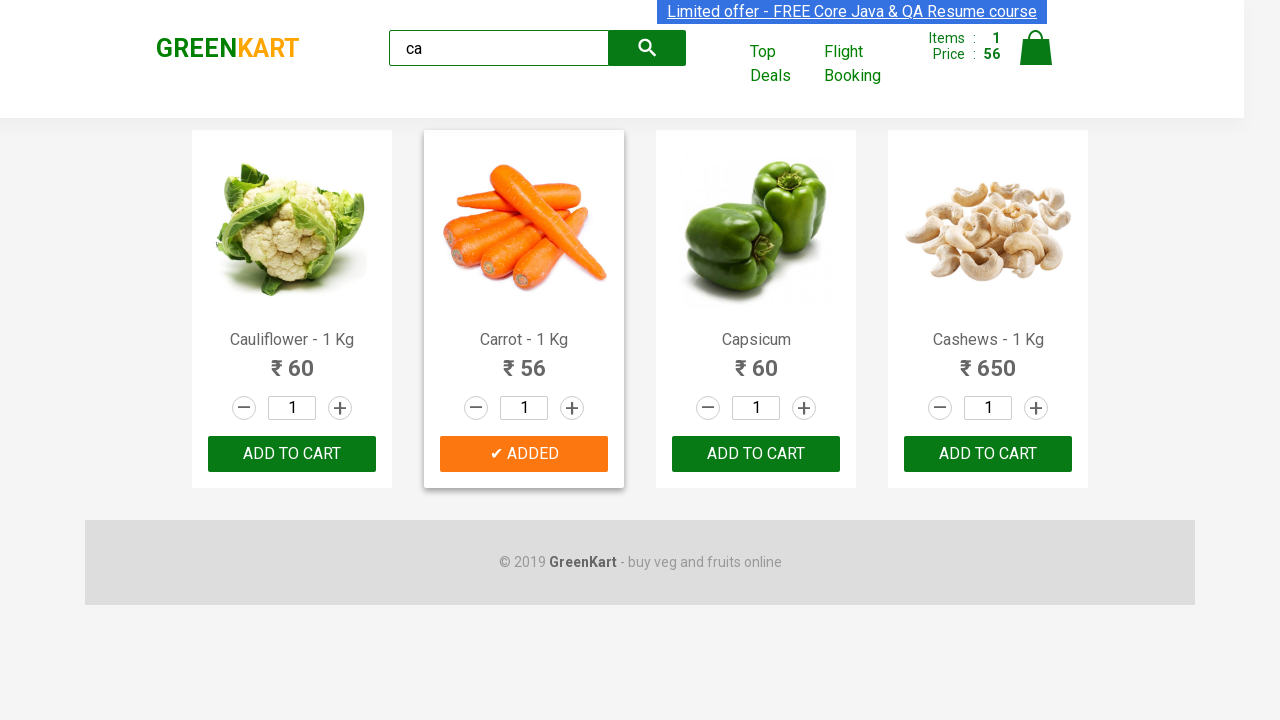

Retrieved product name: Carrot - 1 Kg
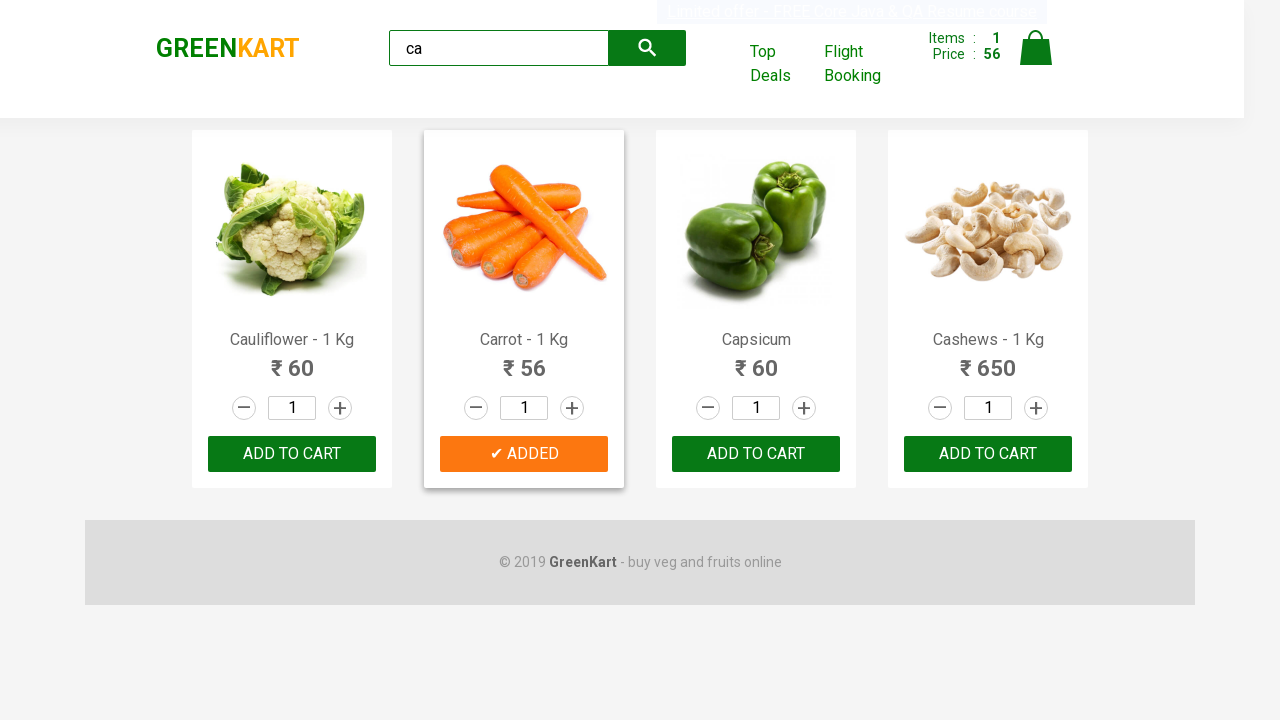

Retrieved product name: Capsicum
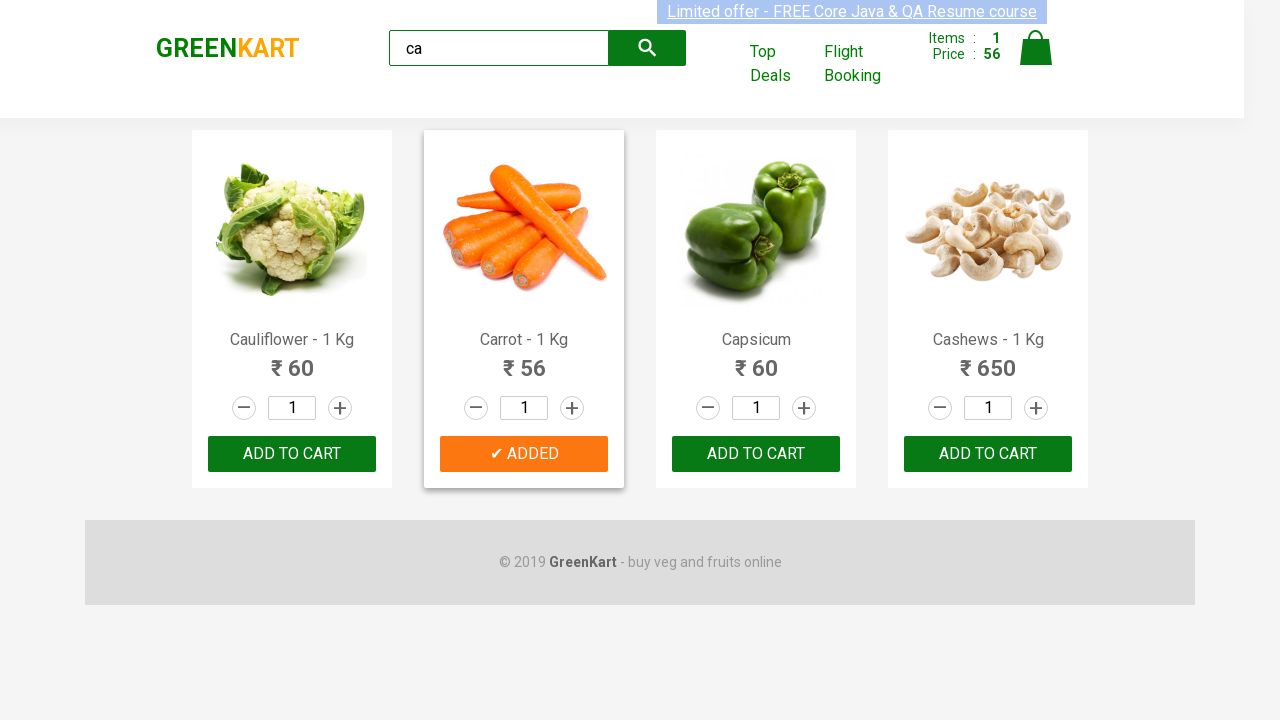

Retrieved product name: Cashews - 1 Kg
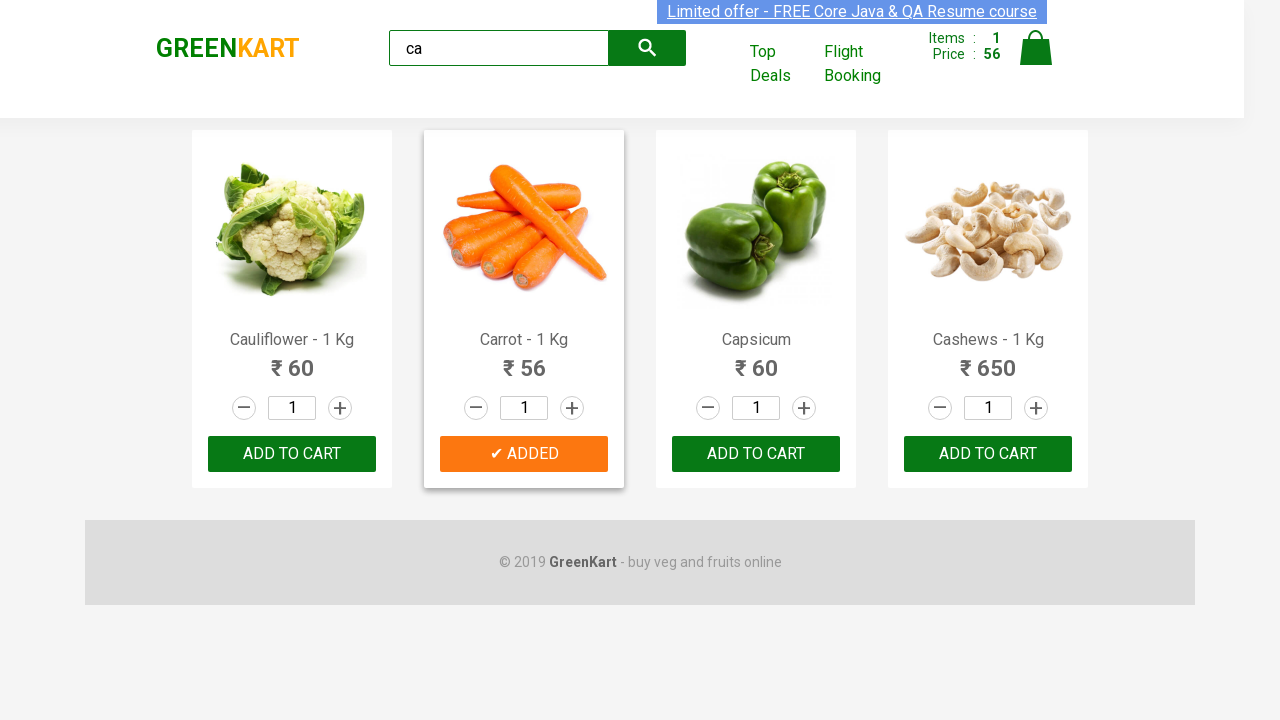

Clicked ADD TO CART button on Cashews product at (988, 454) on .products .product >> nth=3 >> button
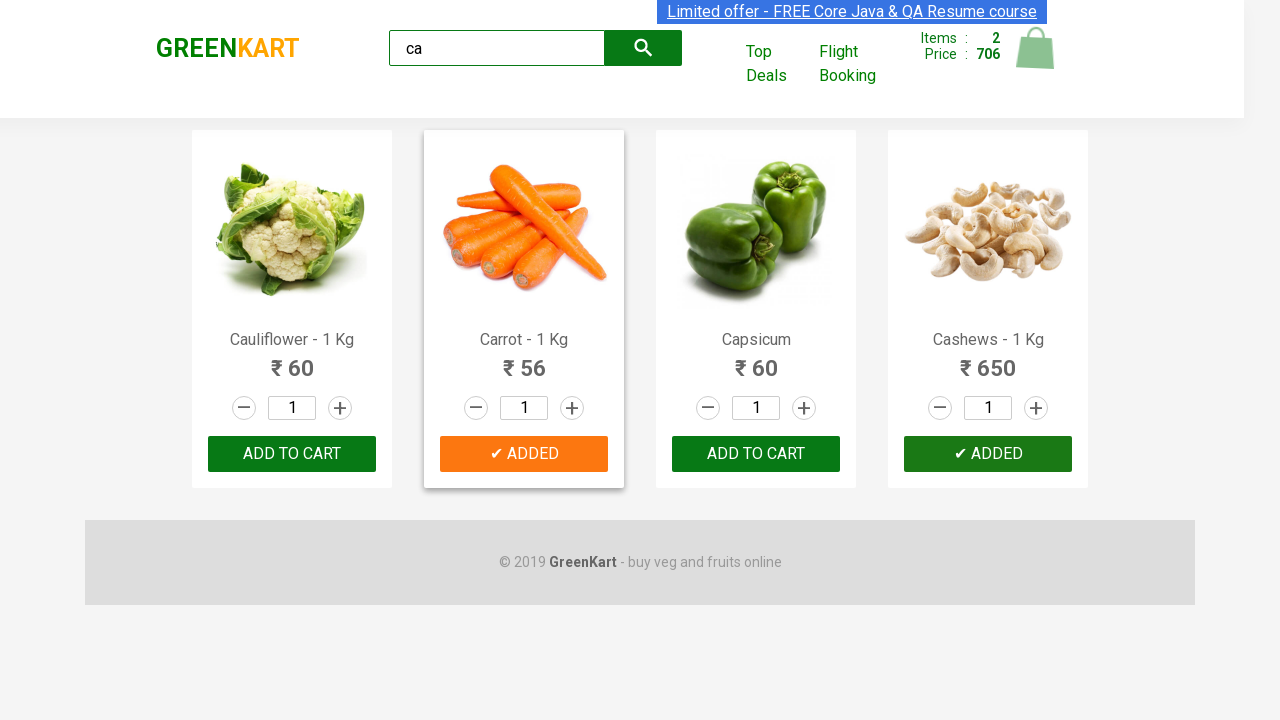

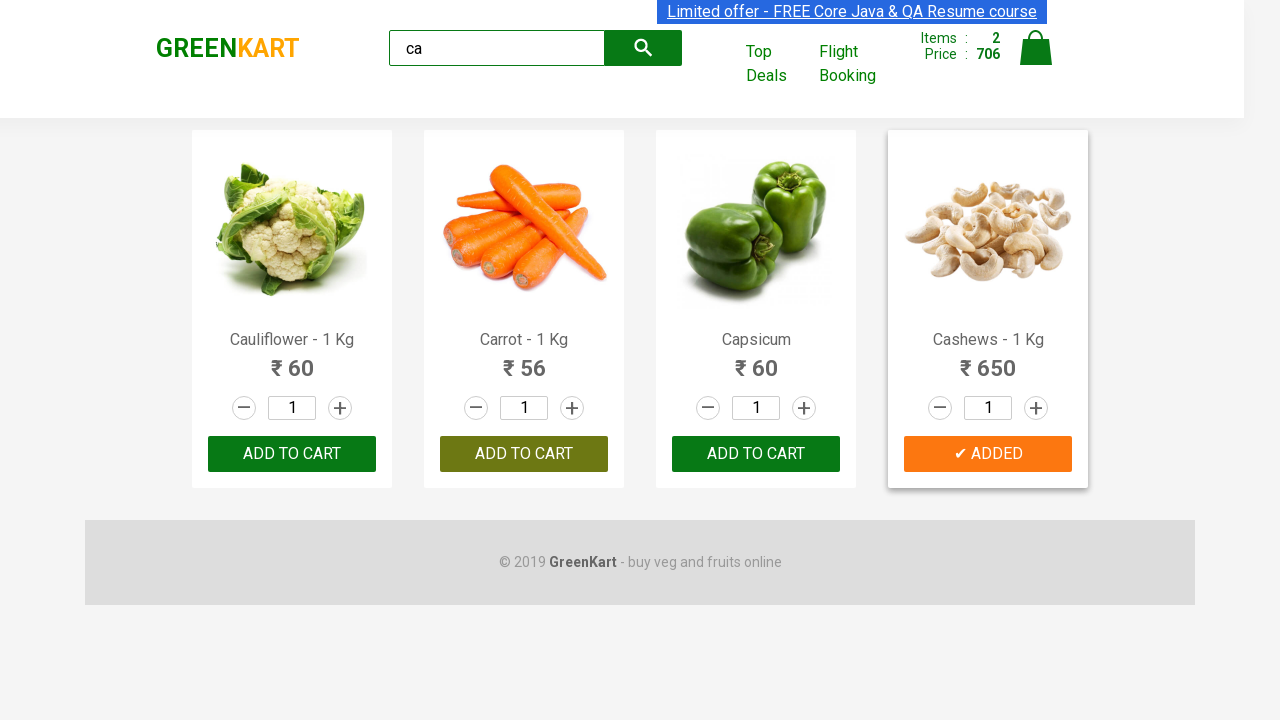